Tests radio button selection functionality by clicking different radio buttons in sport and color groups and verifying they can be selected

Starting URL: https://practice.cydeo.com/radio_buttons

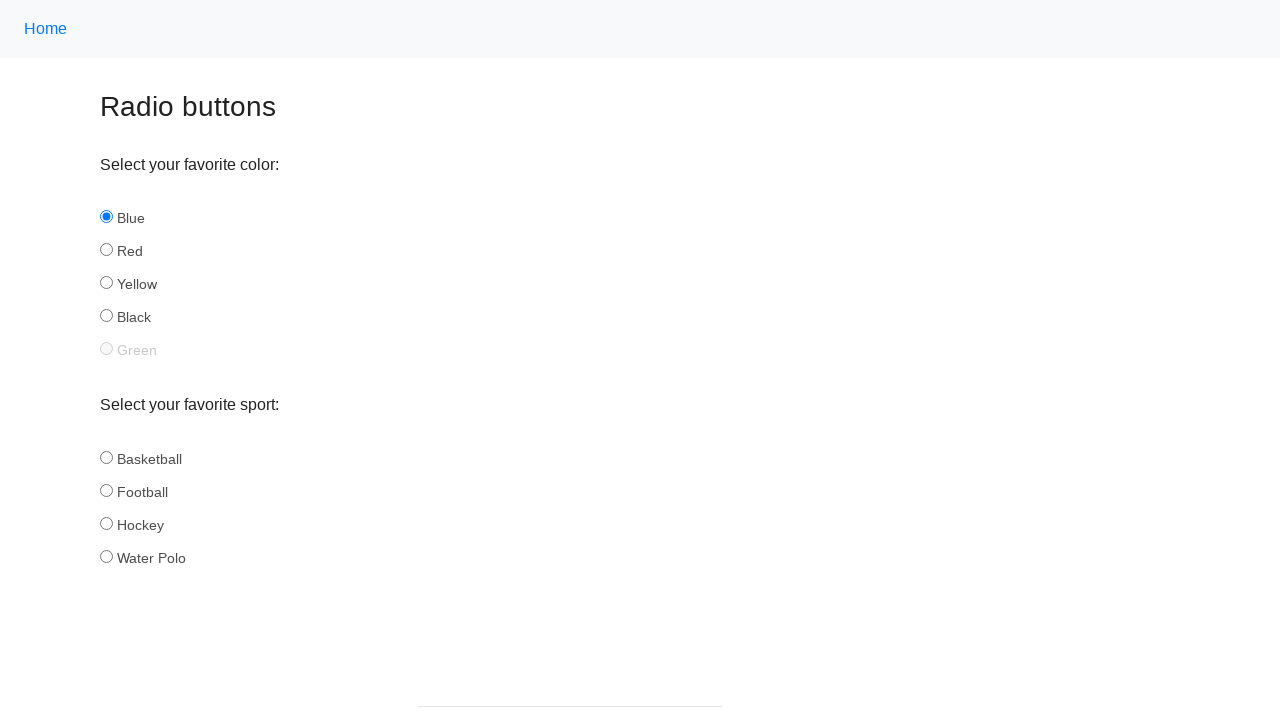

Located all sport radio buttons
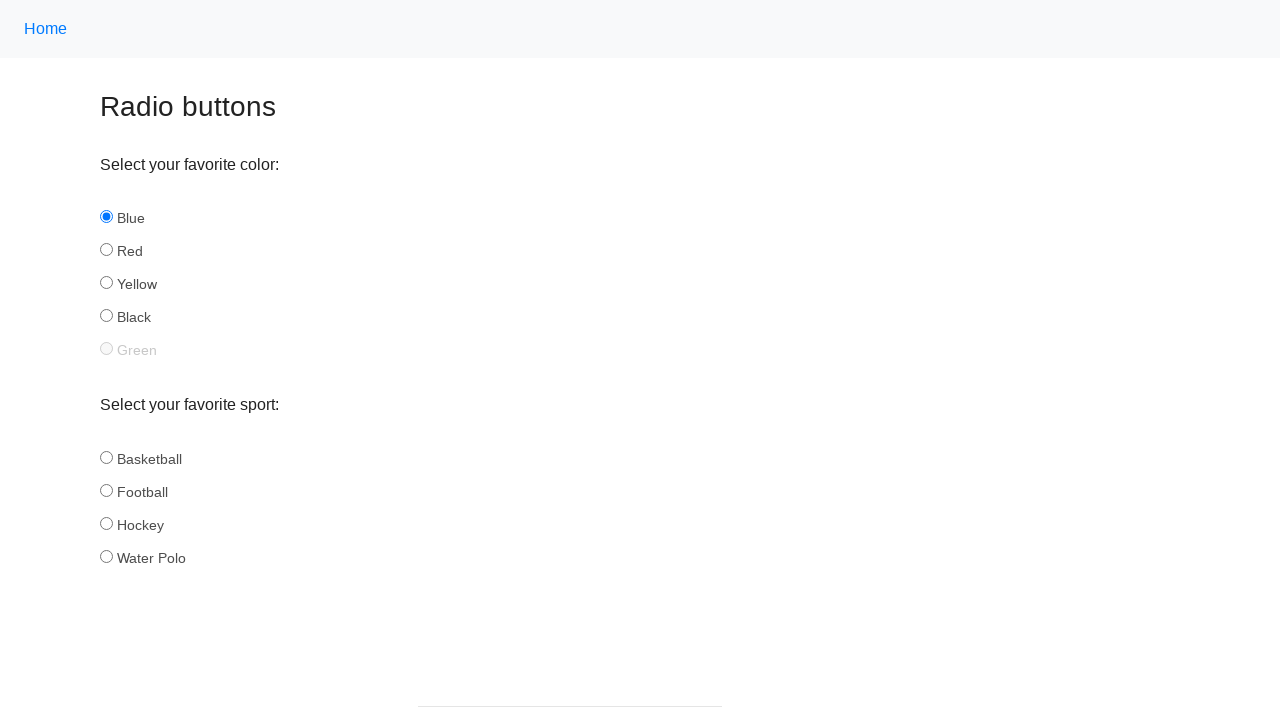

Clicked hockey radio button in sport group at (106, 523) on input[name='sport'] >> nth=2
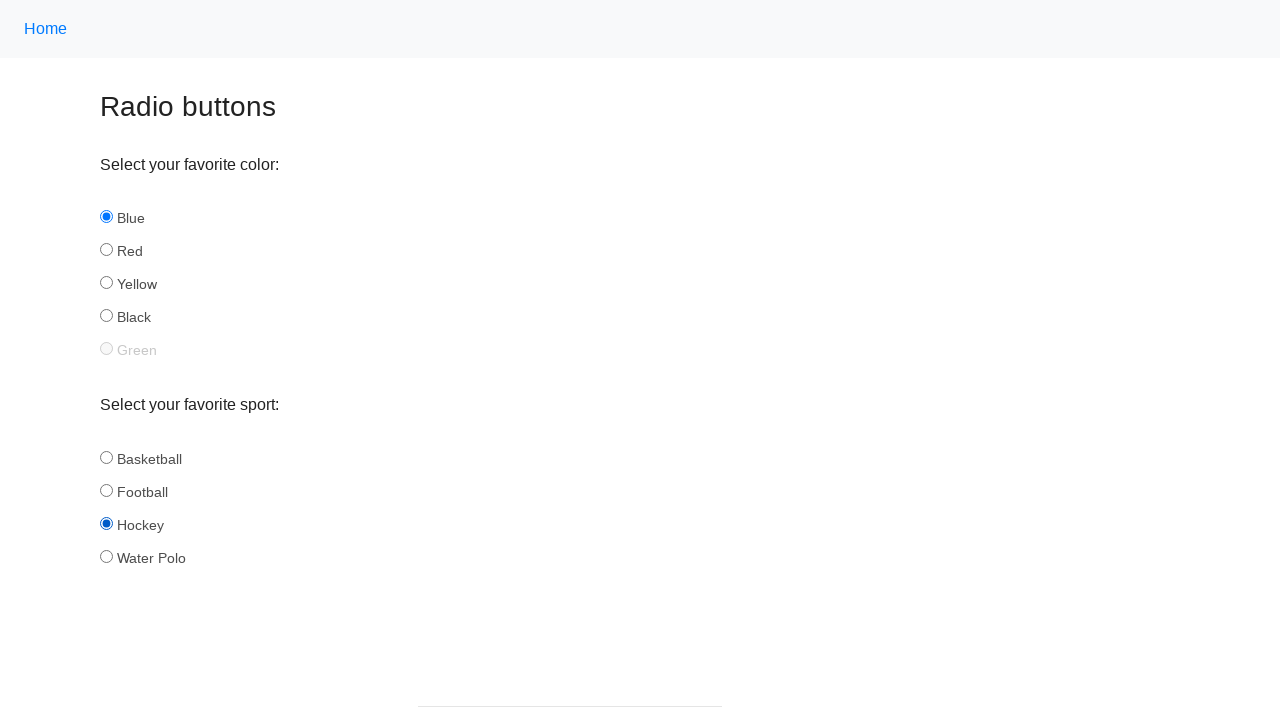

Located all sport radio buttons again
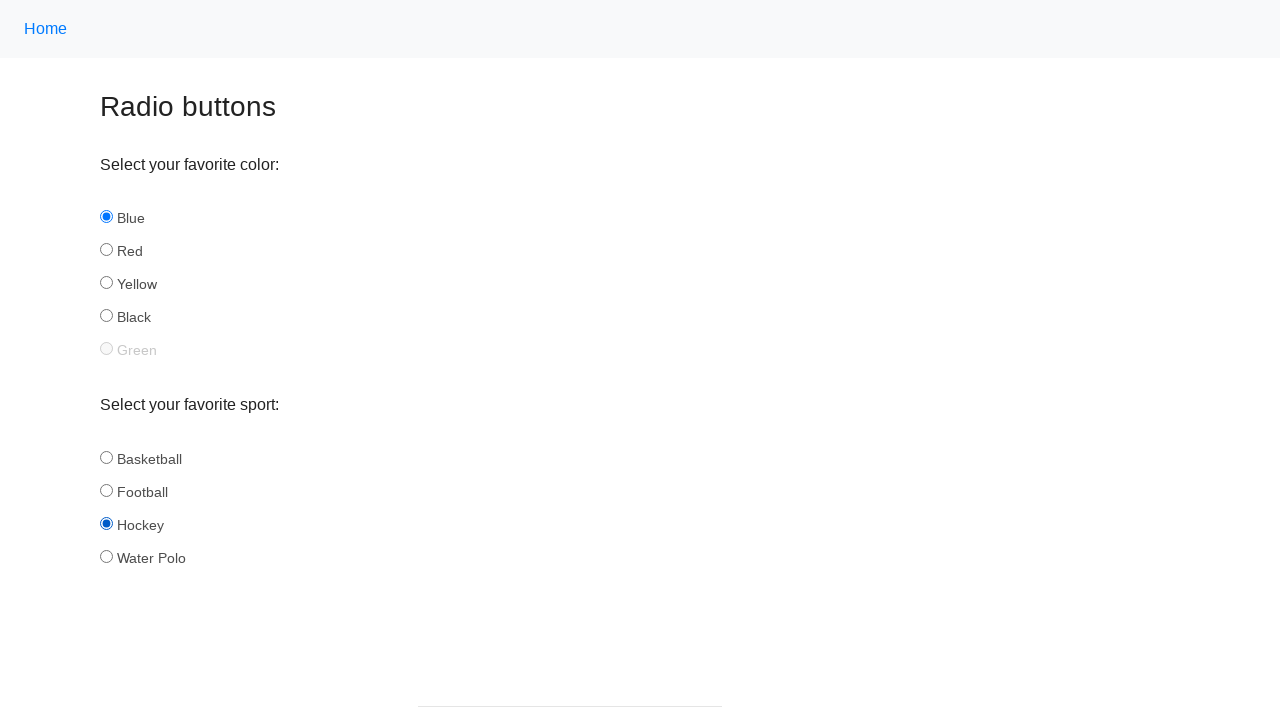

Clicked football radio button in sport group at (106, 490) on input[name='sport'] >> nth=1
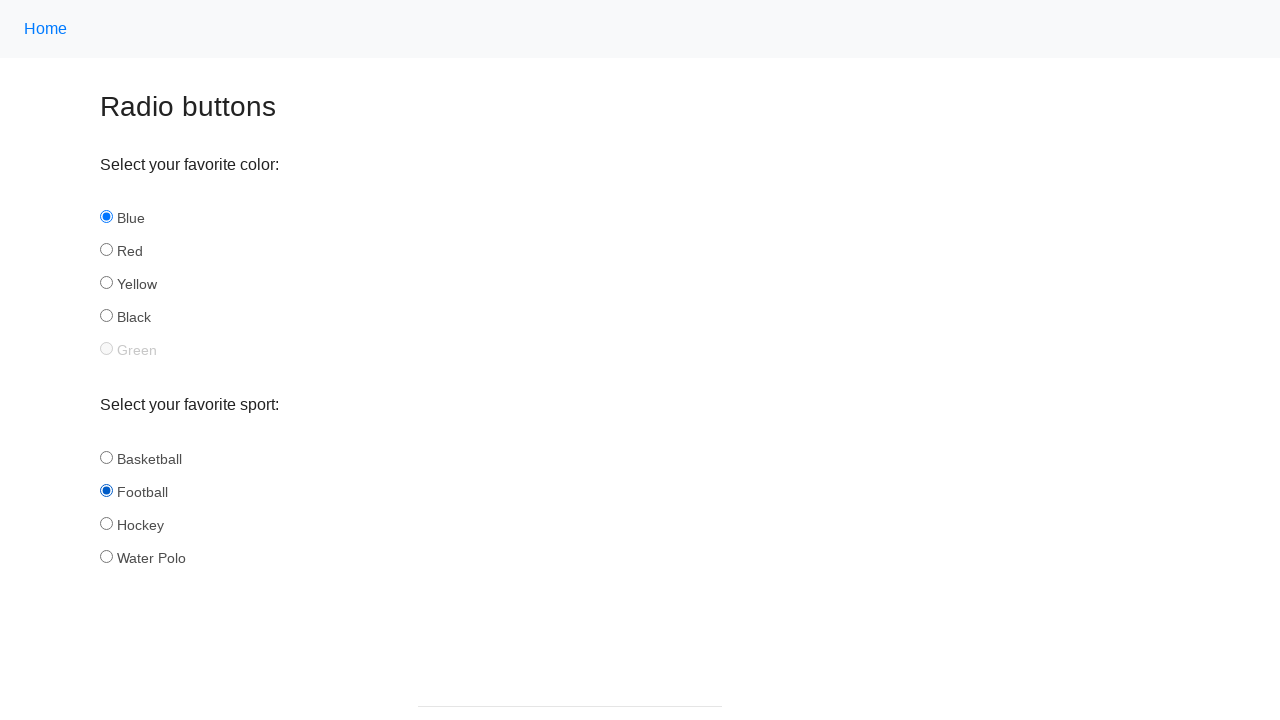

Located all color radio buttons
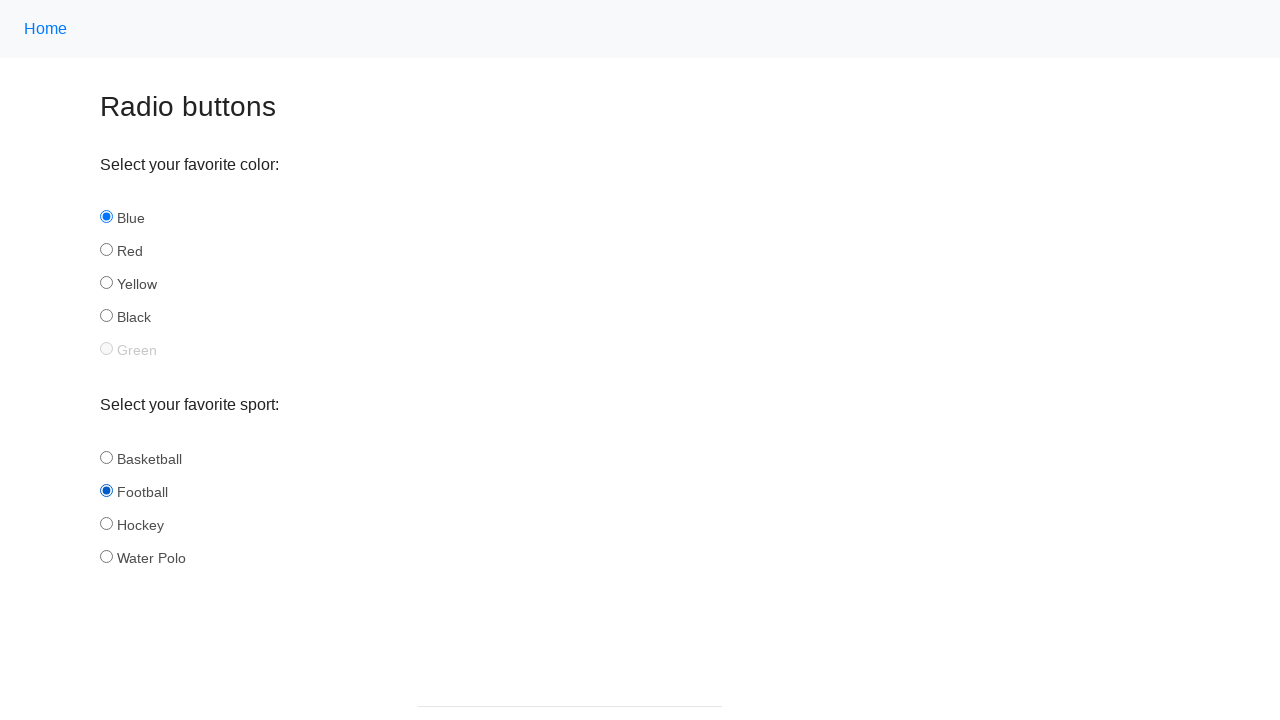

Clicked yellow radio button in color group at (106, 283) on input[name='color'] >> nth=2
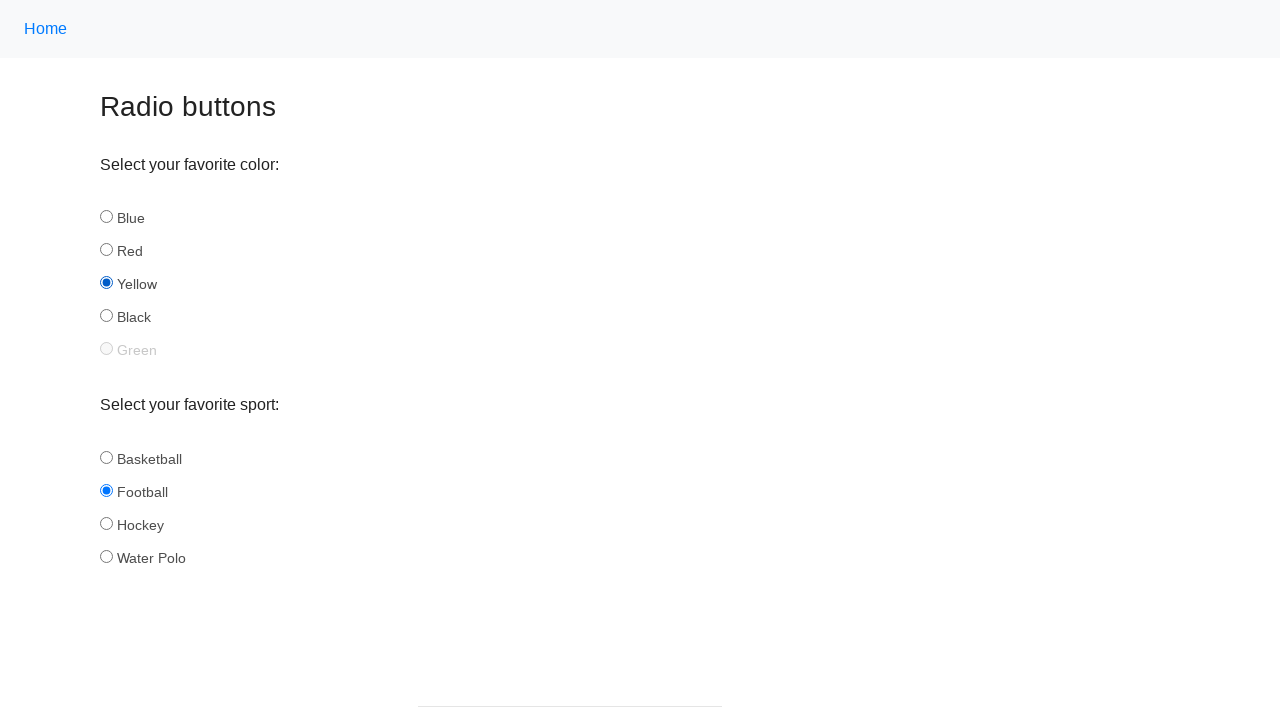

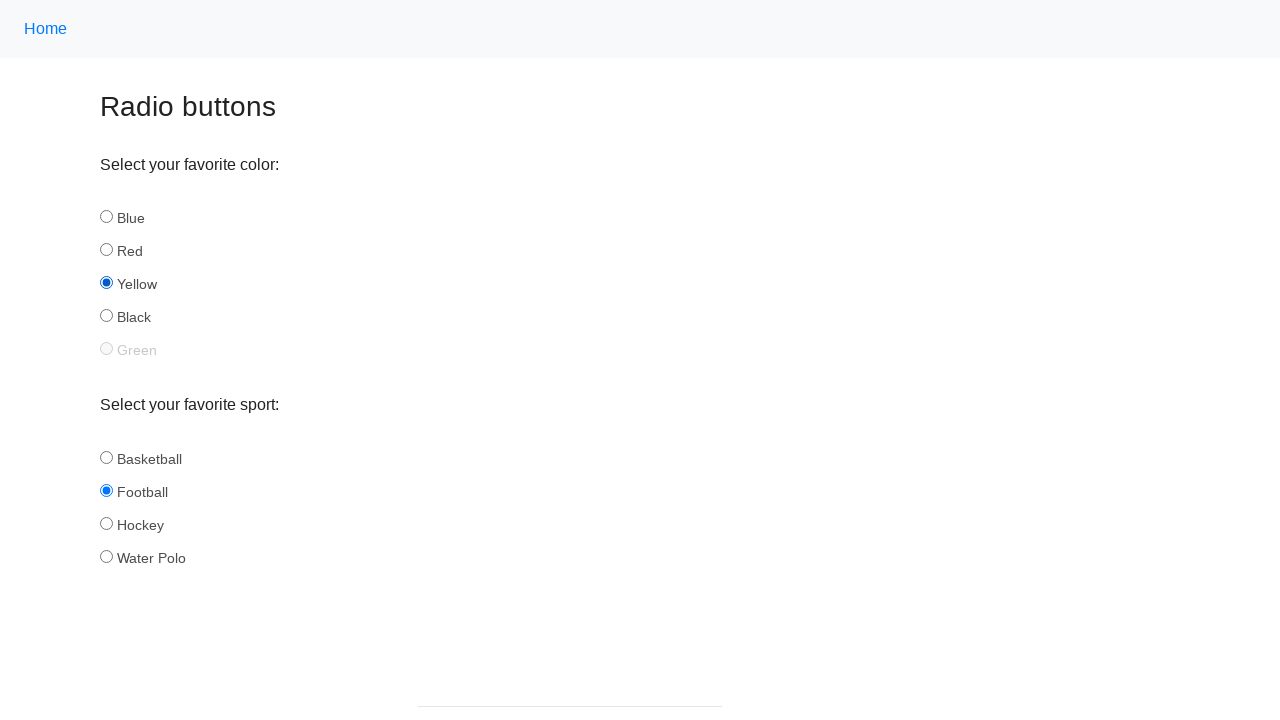